Tests an e-commerce site by searching for products, adding them to cart, applying a discount code at checkout, and validating the discounted total

Starting URL: https://rahulshettyacademy.com/seleniumPractise/#/

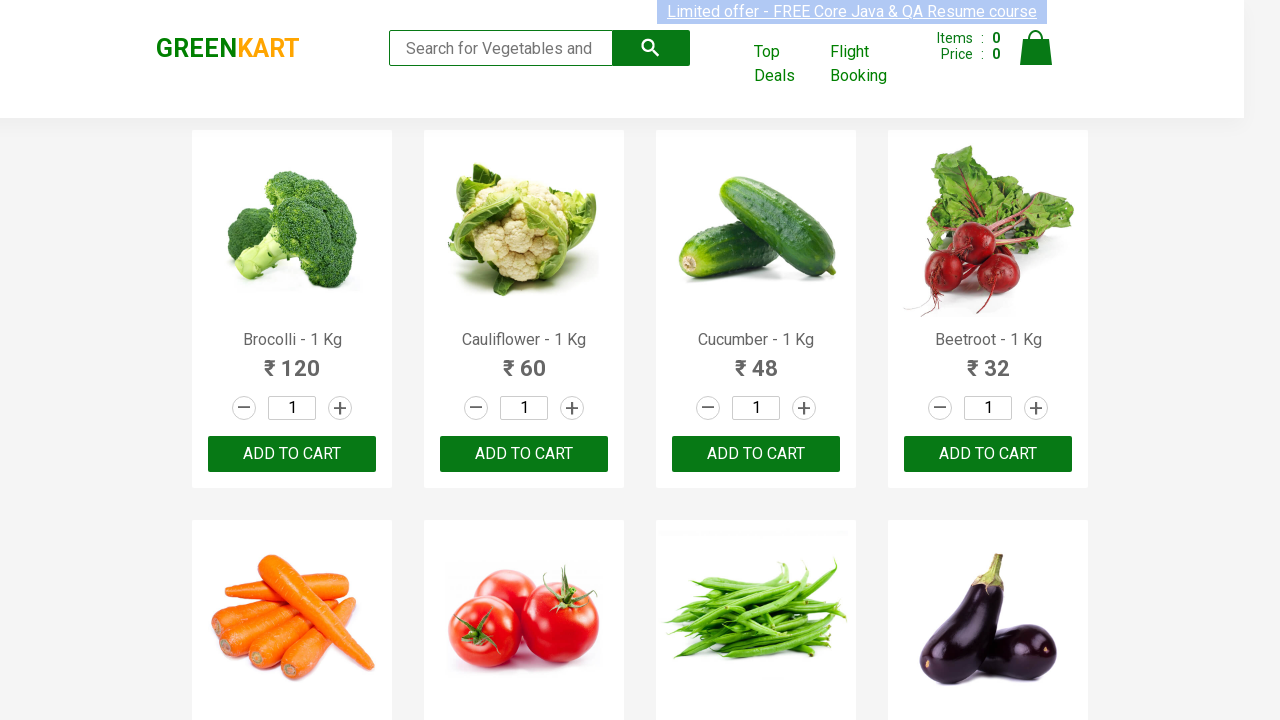

Filled search field with 'be' to search for products on .search-keyword
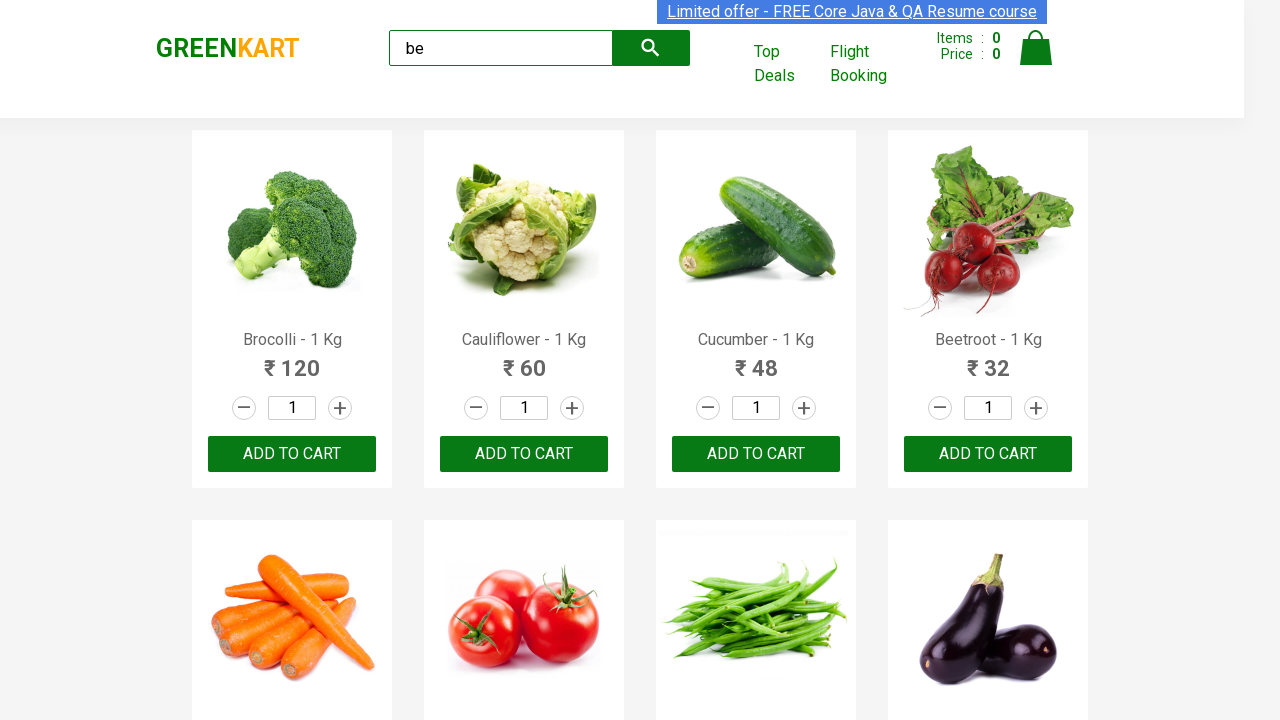

Waited 3 seconds for search to process
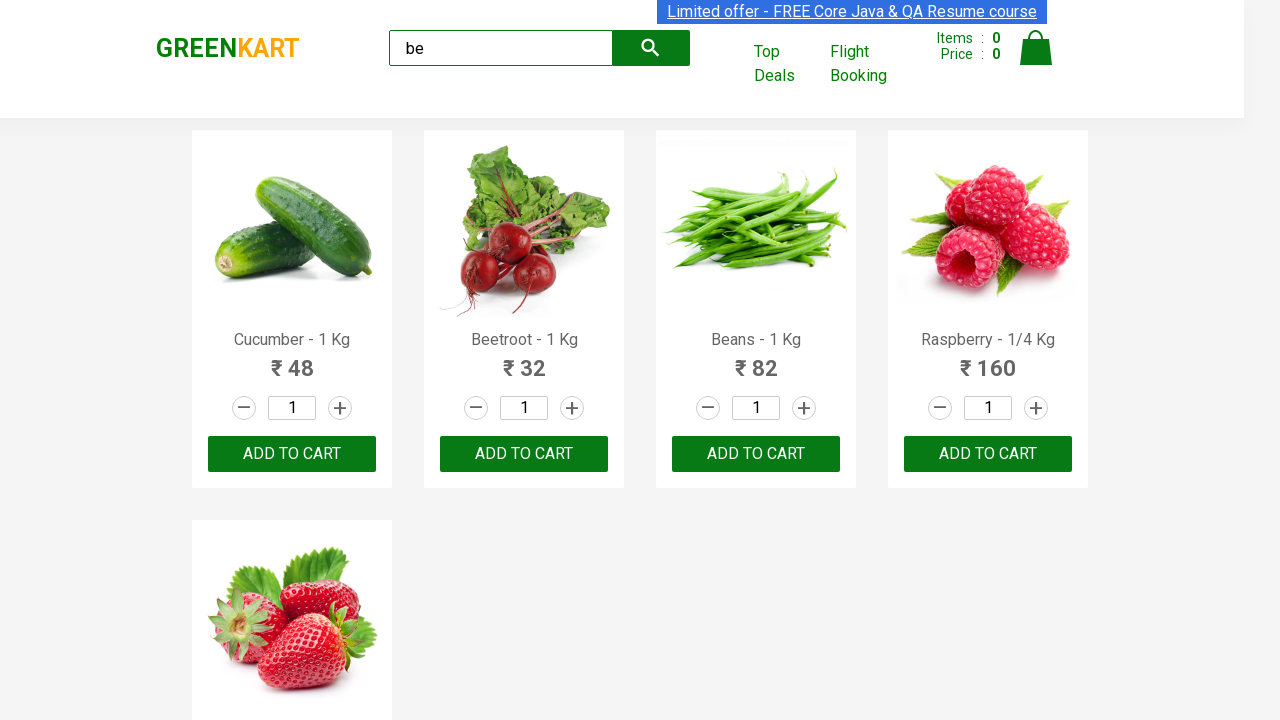

Product list loaded and visible
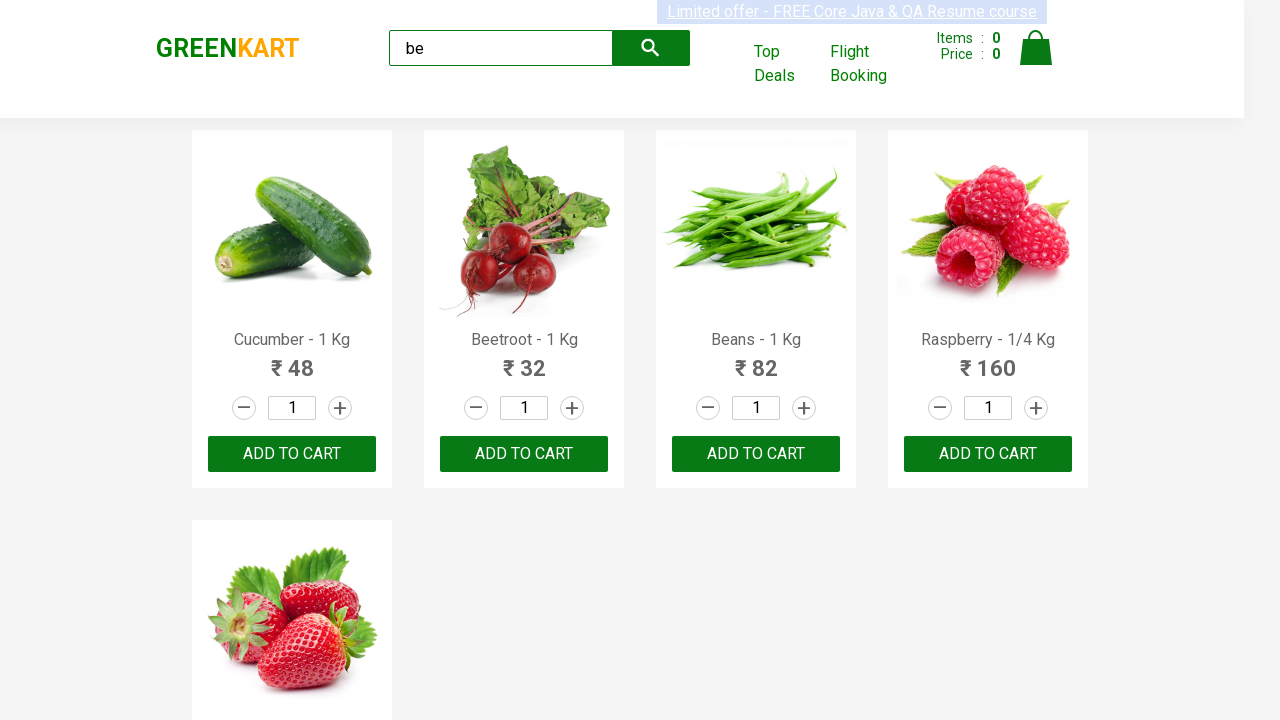

Retrieved all product elements from search results
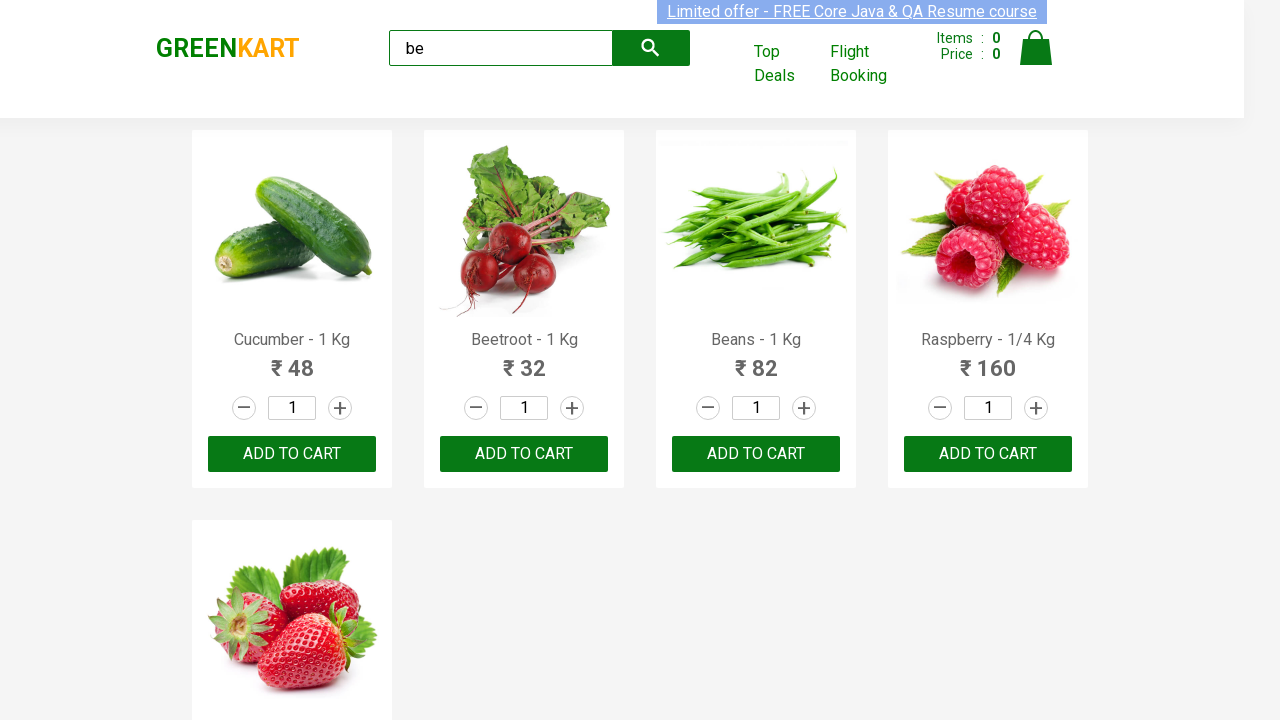

Verified product list matches expected products
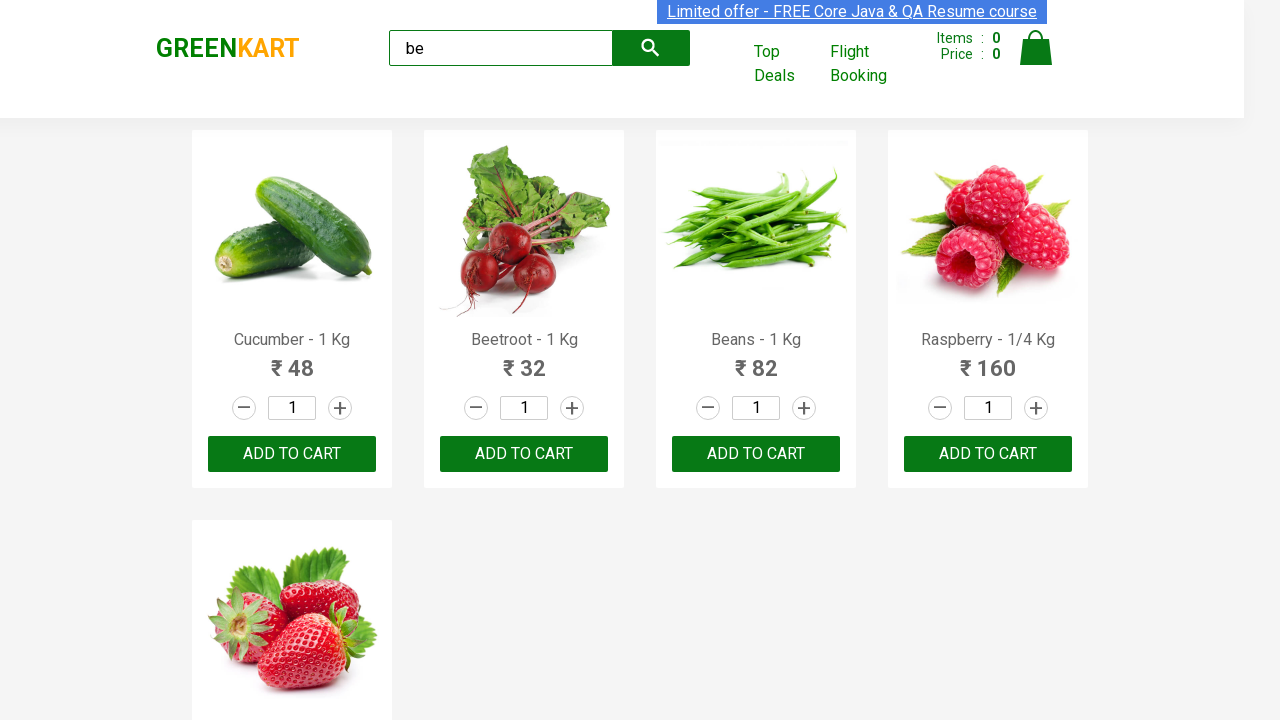

Retrieved all 'ADD TO CART' buttons
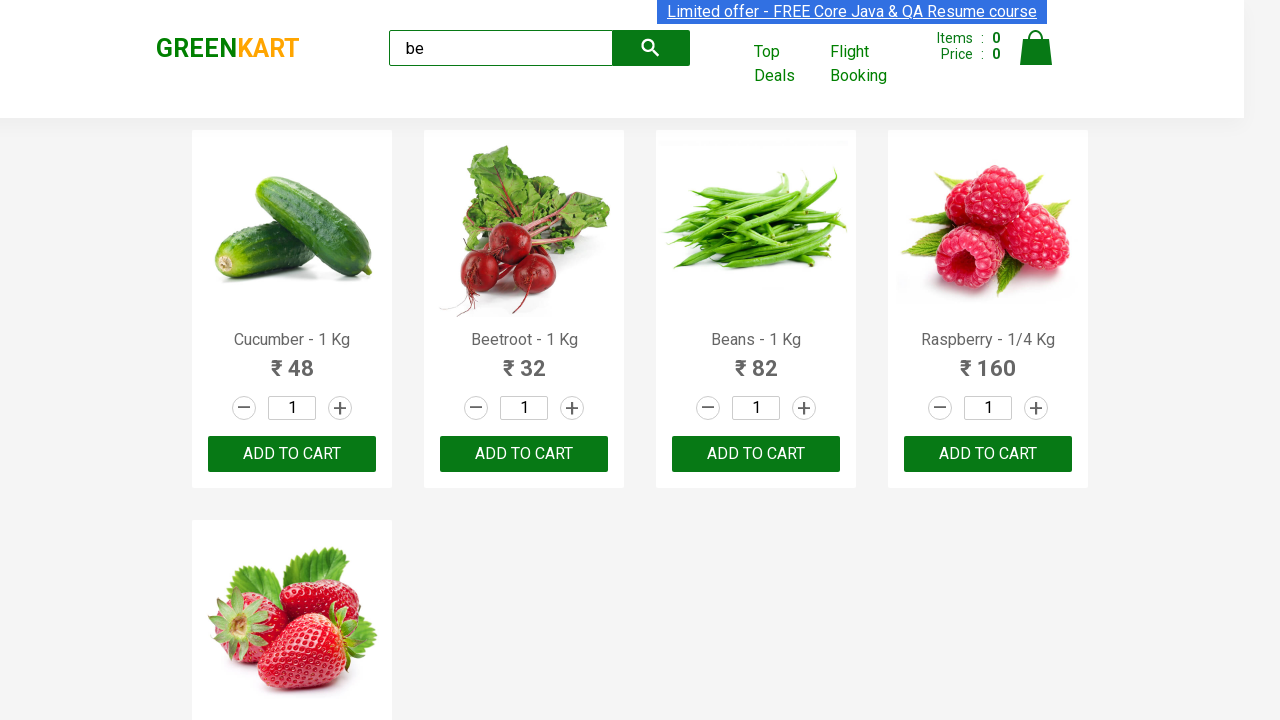

Clicked 'ADD TO CART' button for a product at (292, 454) on xpath=//button[contains(text(),'ADD TO CART')] >> nth=0
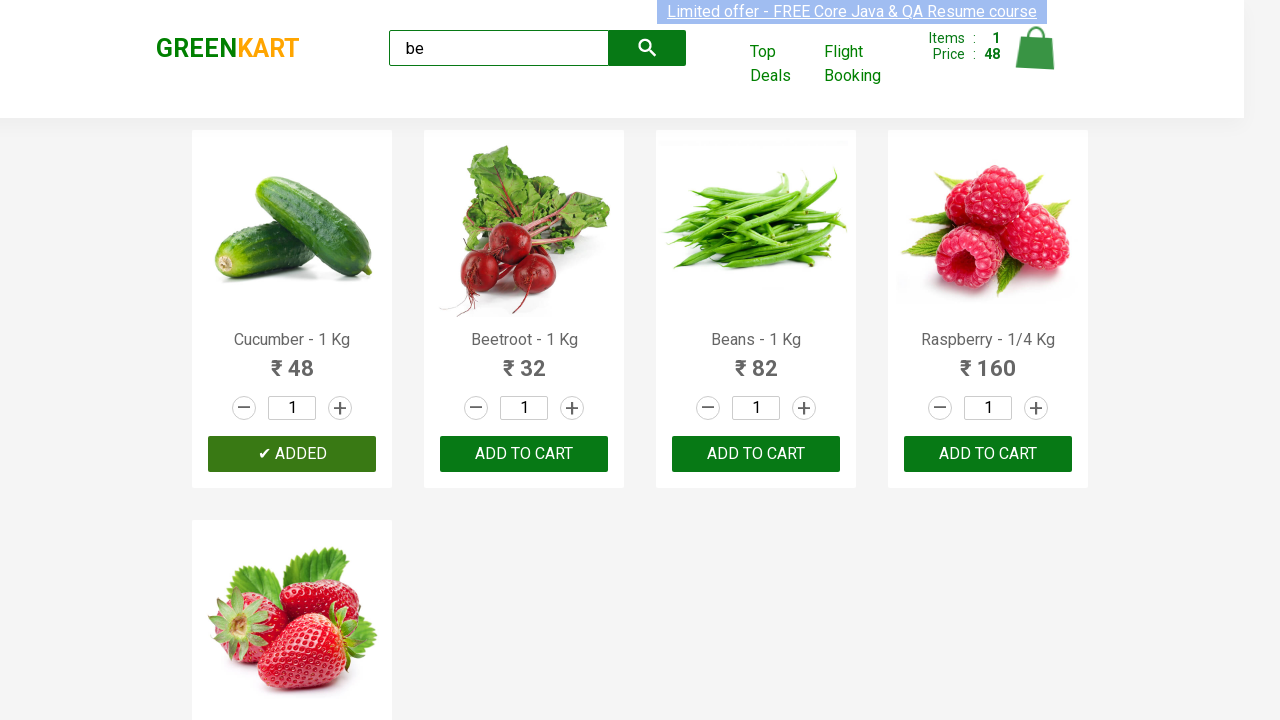

Clicked 'ADD TO CART' button for a product at (756, 454) on xpath=//button[contains(text(),'ADD TO CART')] >> nth=1
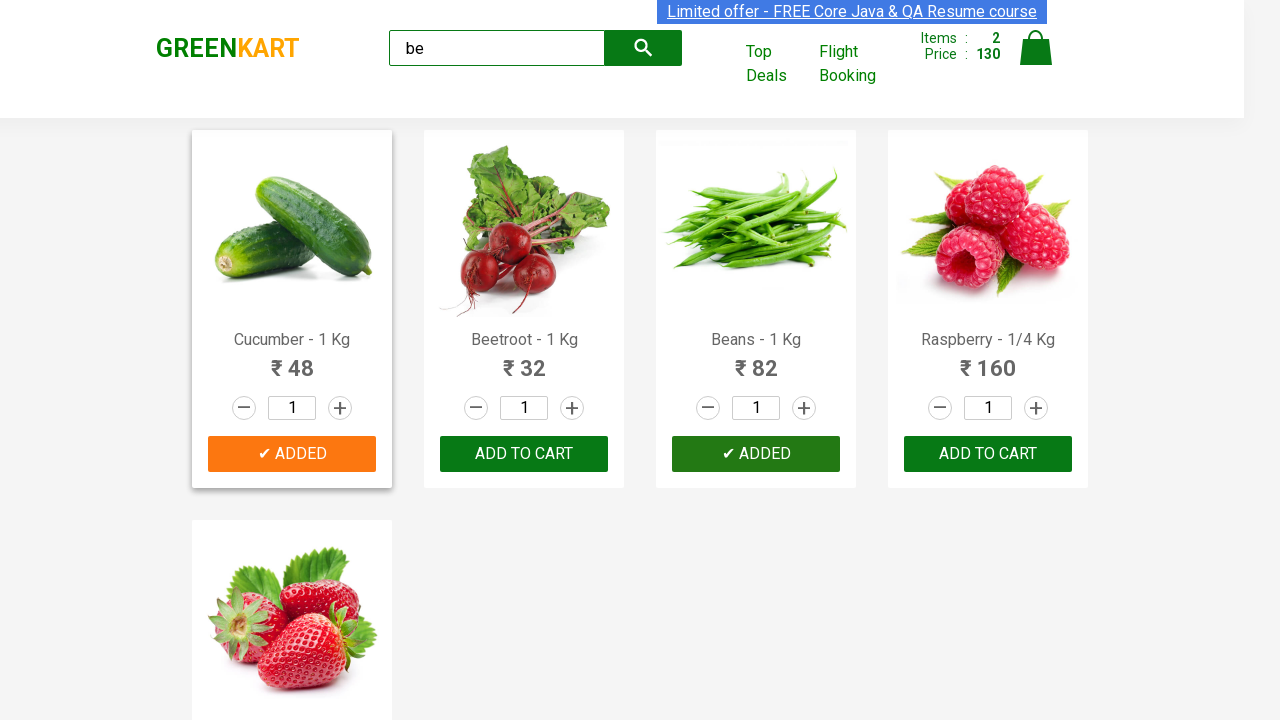

Clicked 'ADD TO CART' button for a product at (292, 569) on xpath=//button[contains(text(),'ADD TO CART')] >> nth=2
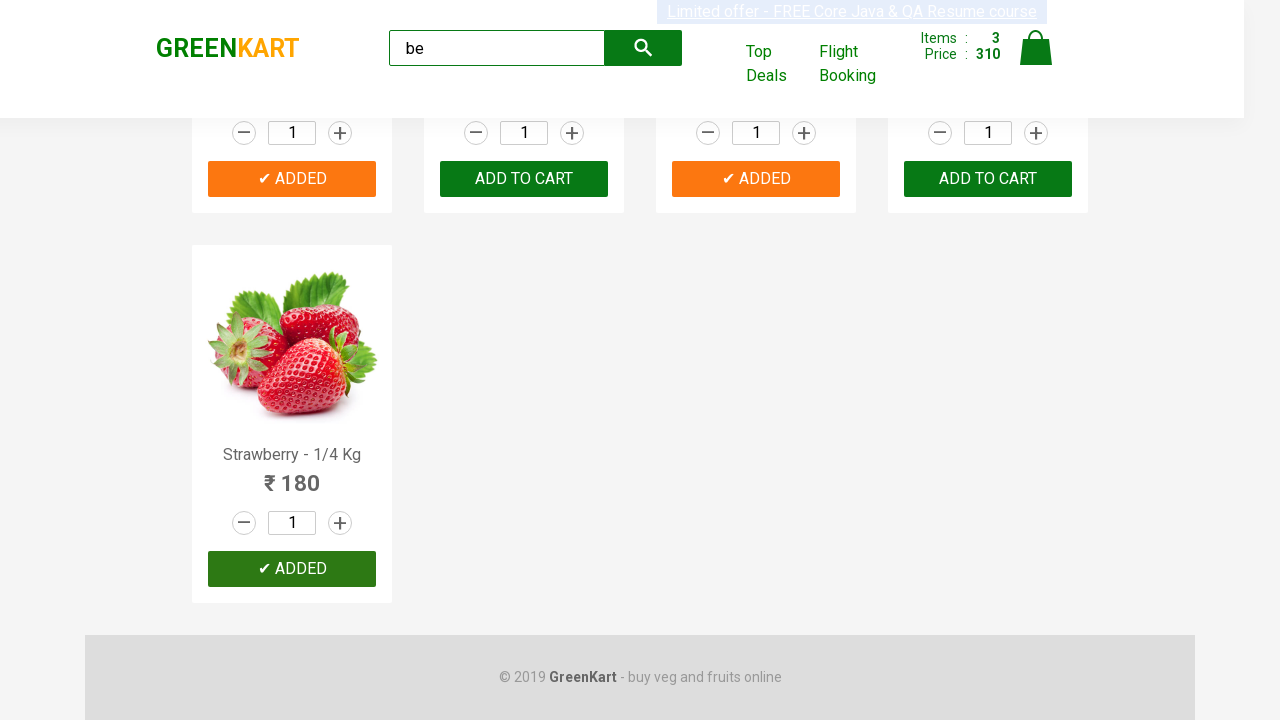

Clicked 'ADD TO CART' button for a product at (988, 179) on xpath=//button[contains(text(),'ADD TO CART')] >> nth=3
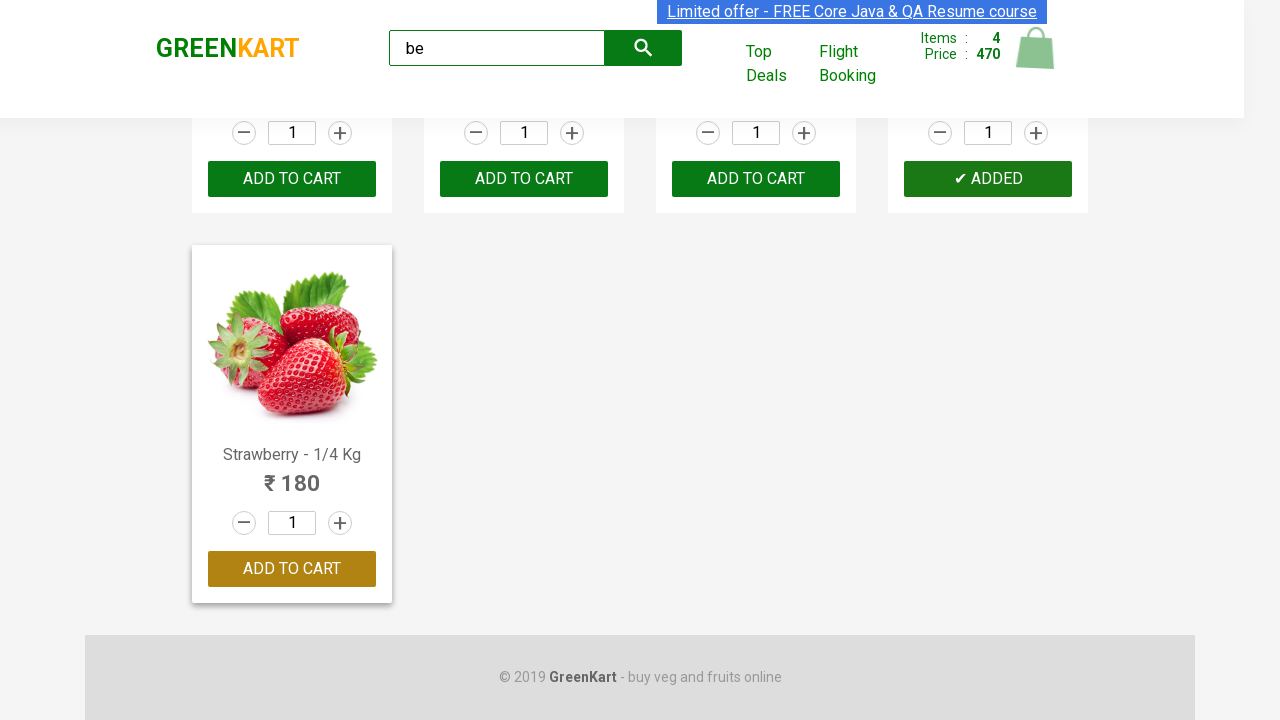

Clicked 'ADD TO CART' button for a product at (292, 569) on xpath=//button[contains(text(),'ADD TO CART')] >> nth=4
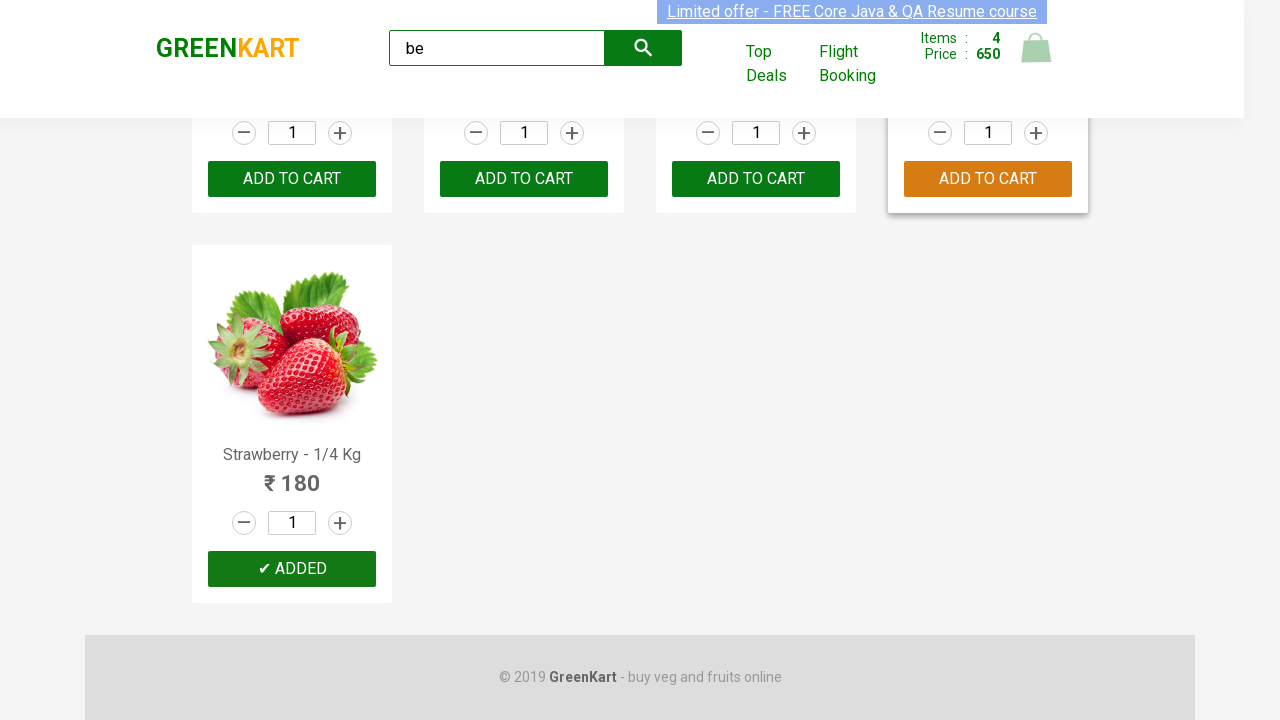

Clicked on cart icon to view cart at (1036, 48) on img[alt='Cart']
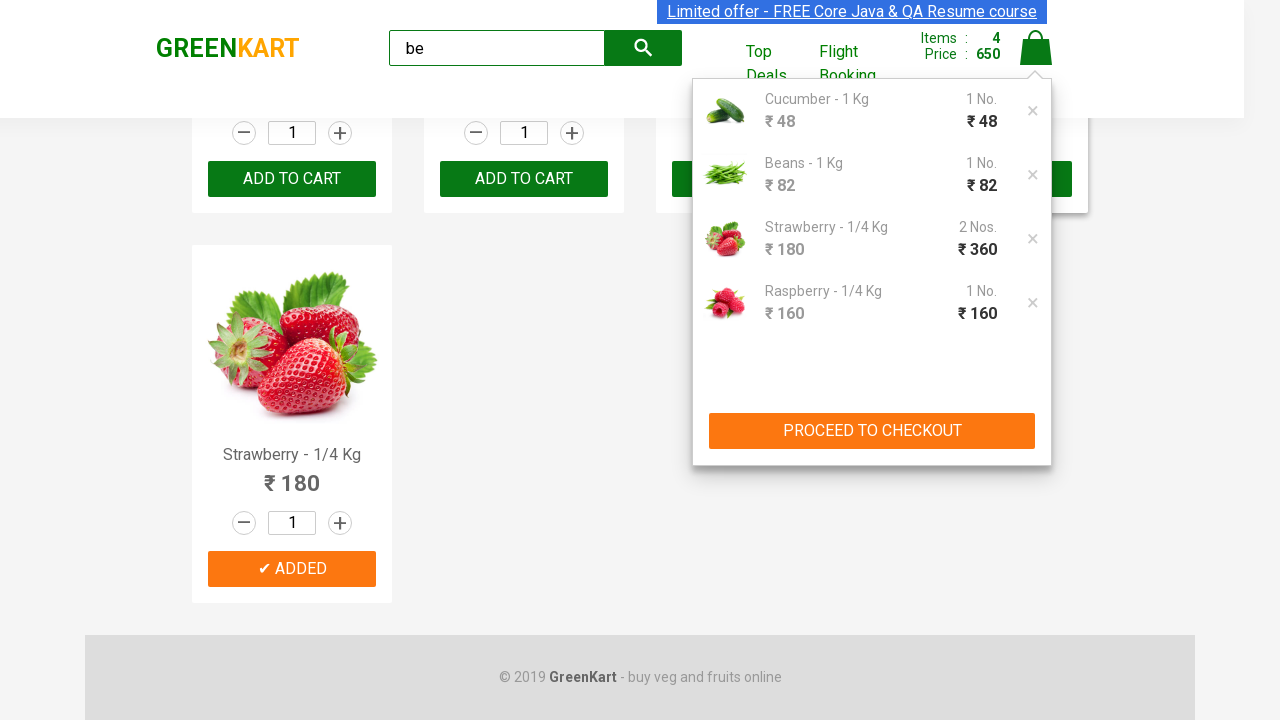

Clicked 'PROCEED TO CHECKOUT' button at (872, 431) on xpath=//button[contains(text(),'PROCEED TO CHECKOUT')]
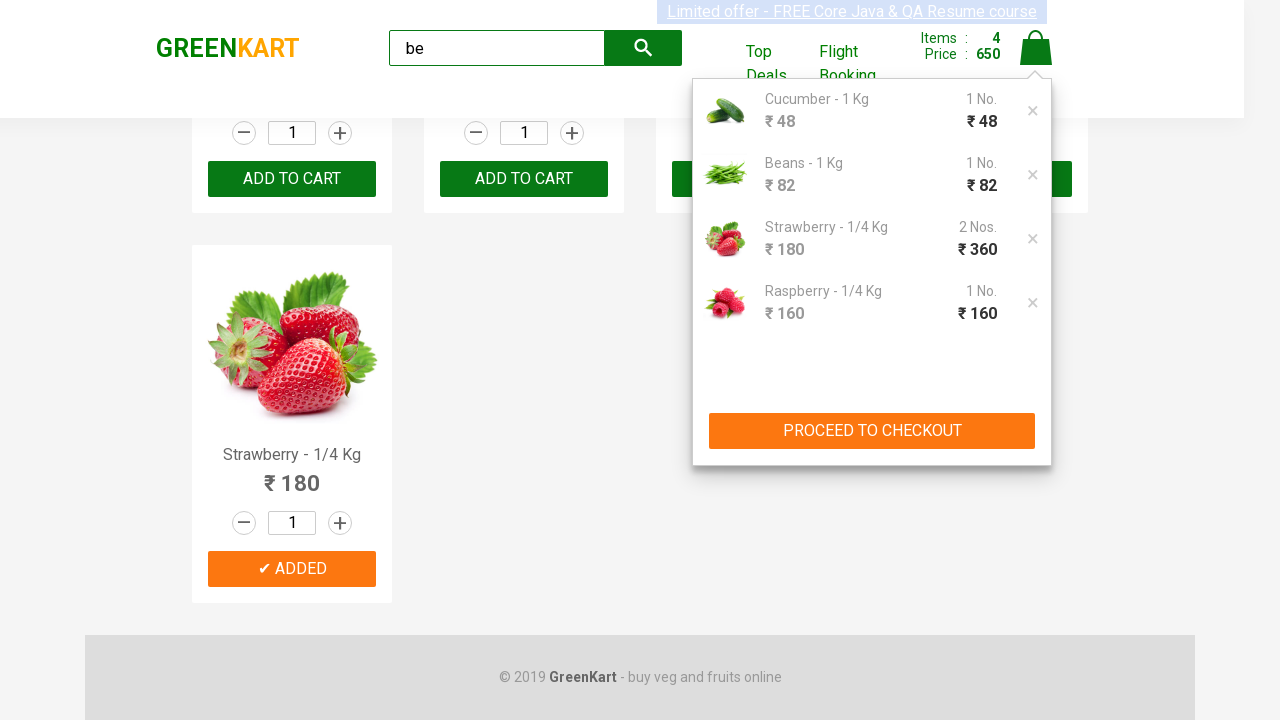

Promo code field loaded and visible
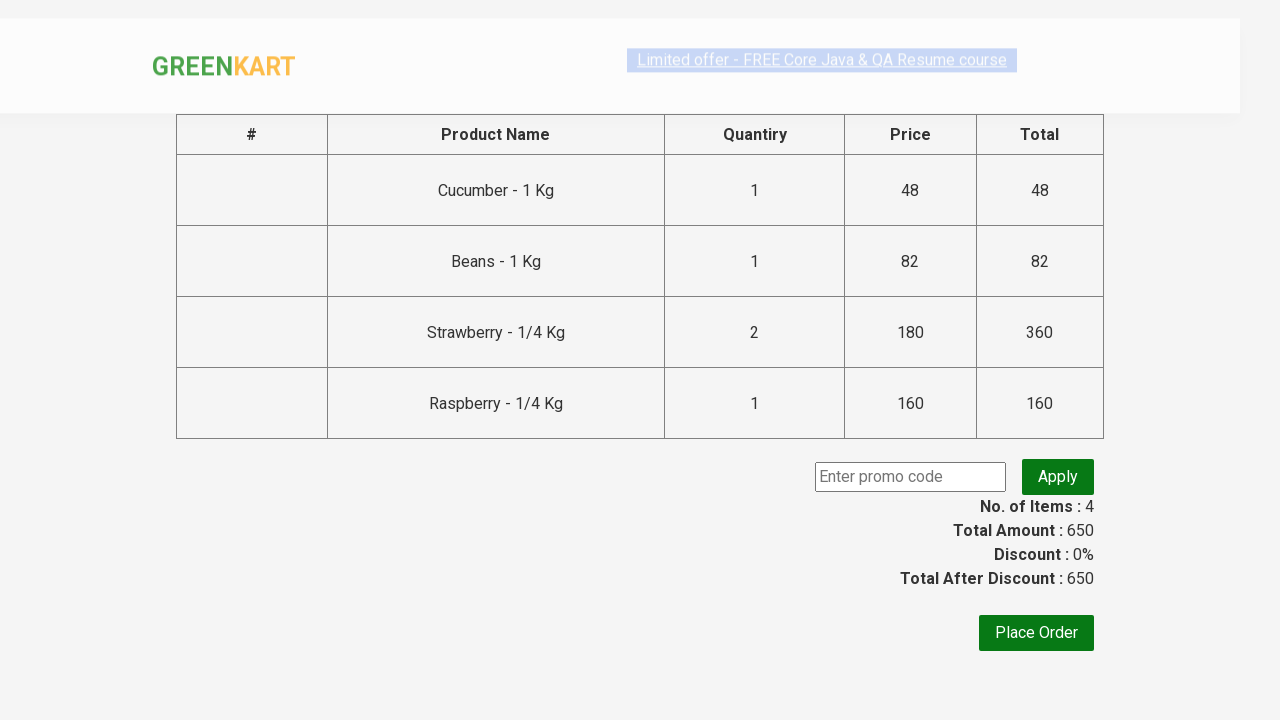

Entered discount code 'rahulshettyacademy' in promo field on input[type='text']
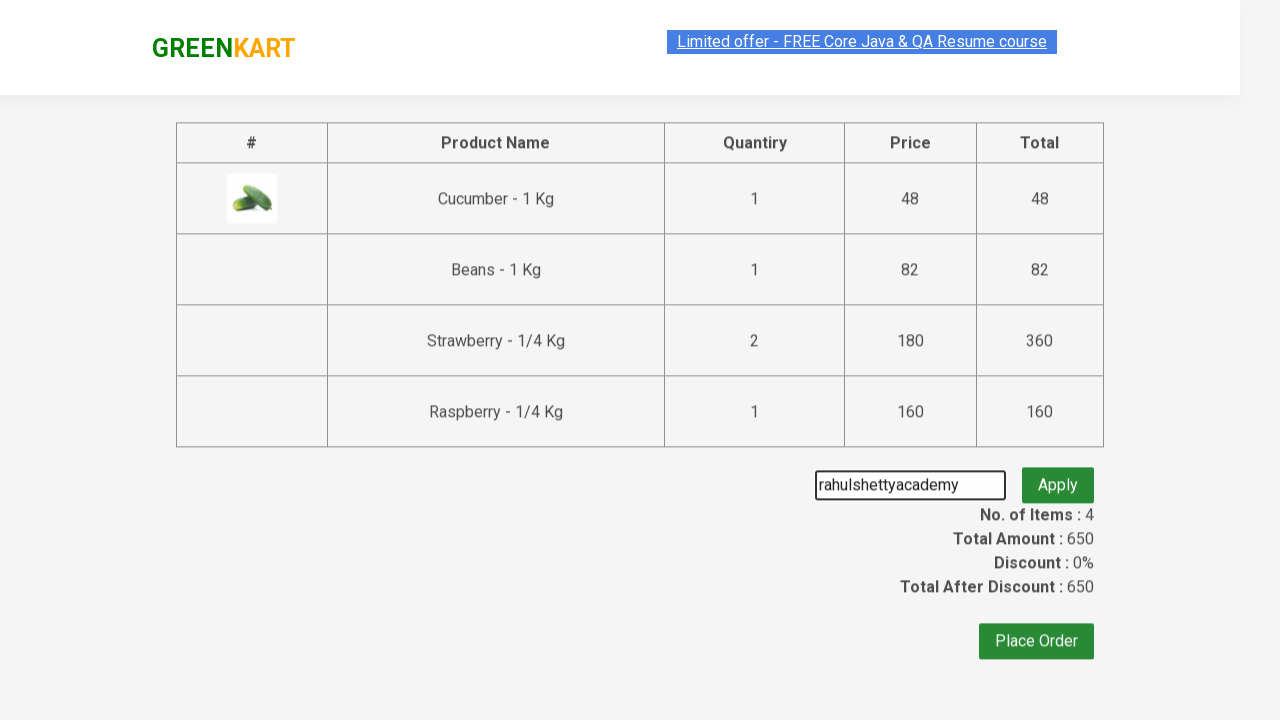

Clicked 'Apply' button to apply discount code at (1058, 477) on button[class='promoBtn']
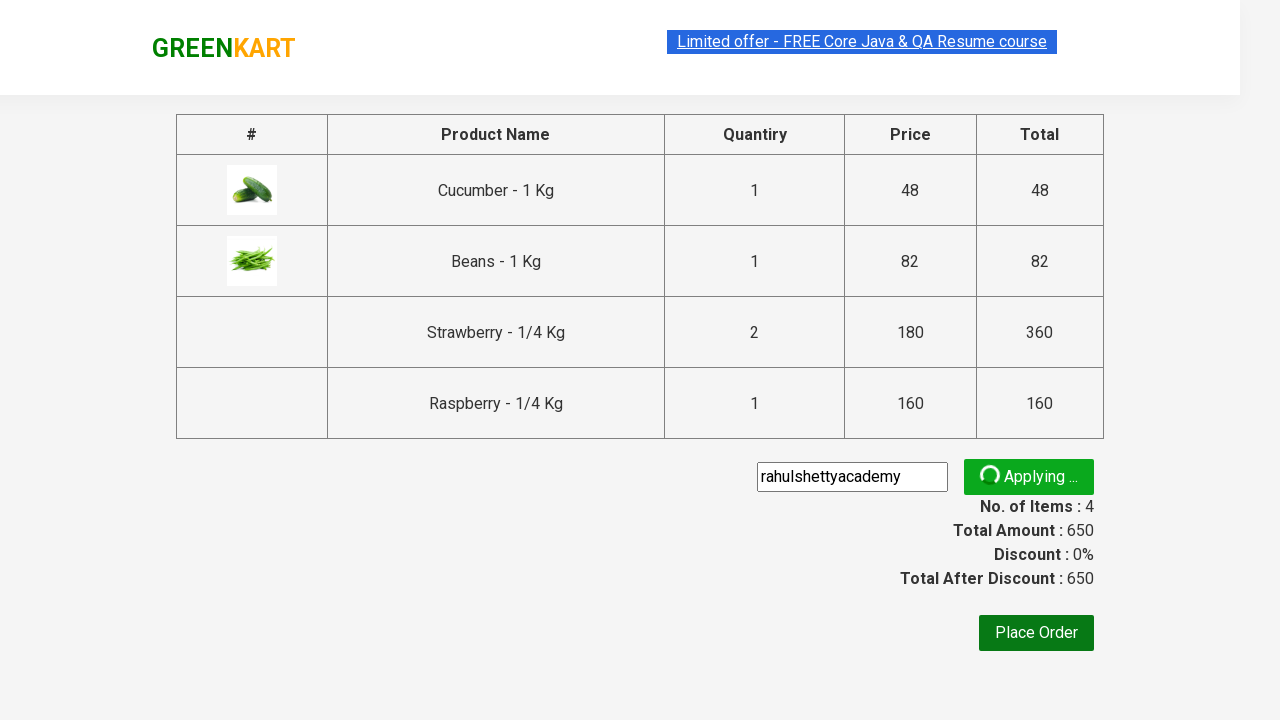

Retrieved all total amount elements from order table
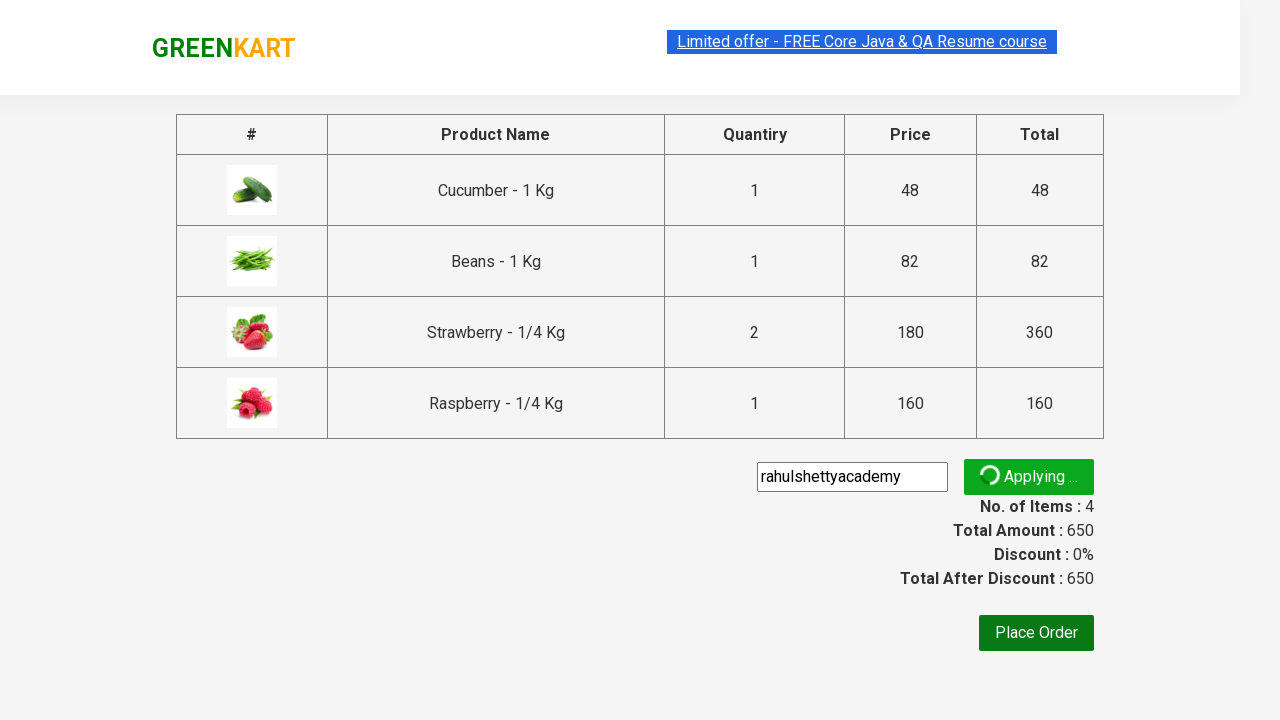

Calculated total amount before discount: 650.0
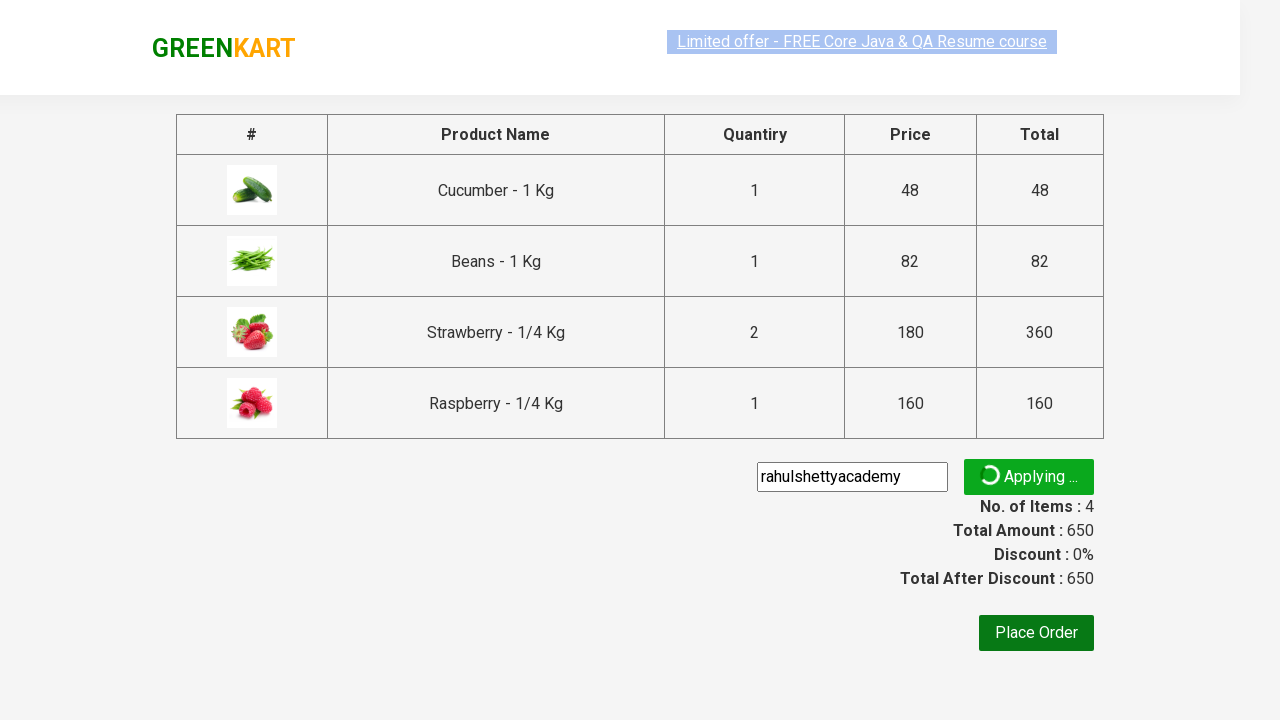

Waited 10 seconds for discount to be applied
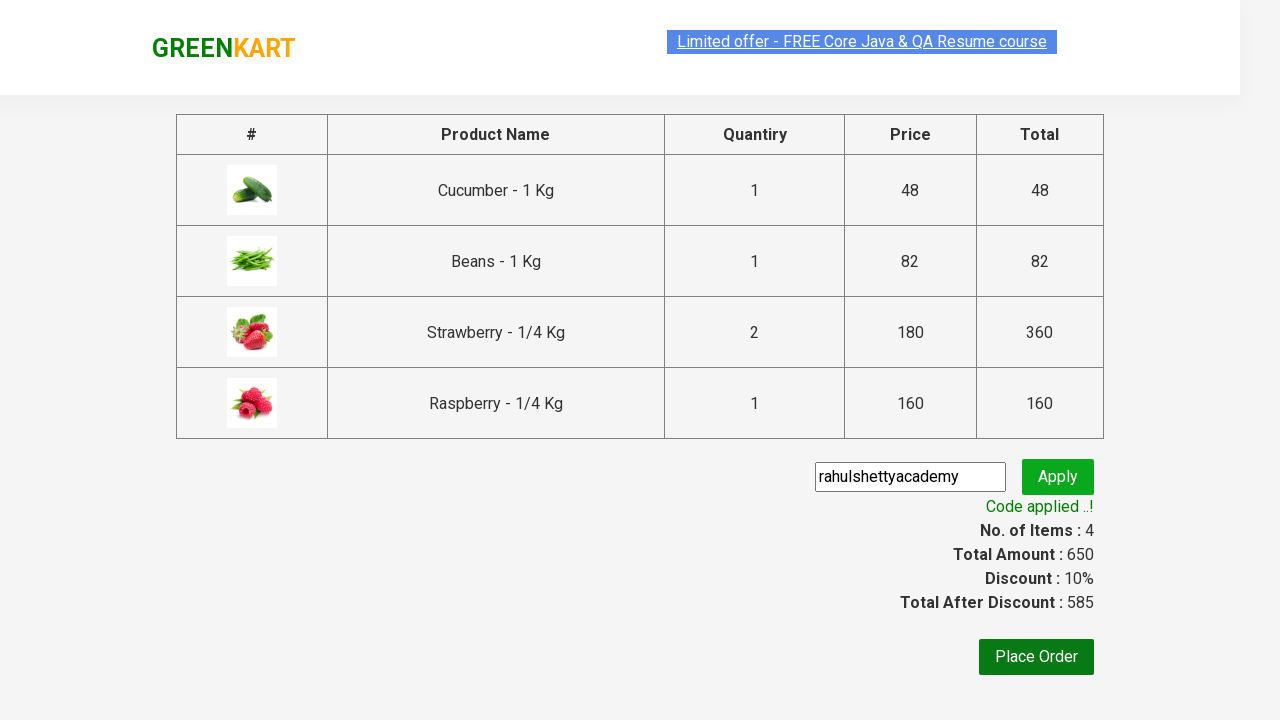

Retrieved discounted total amount: 585.0
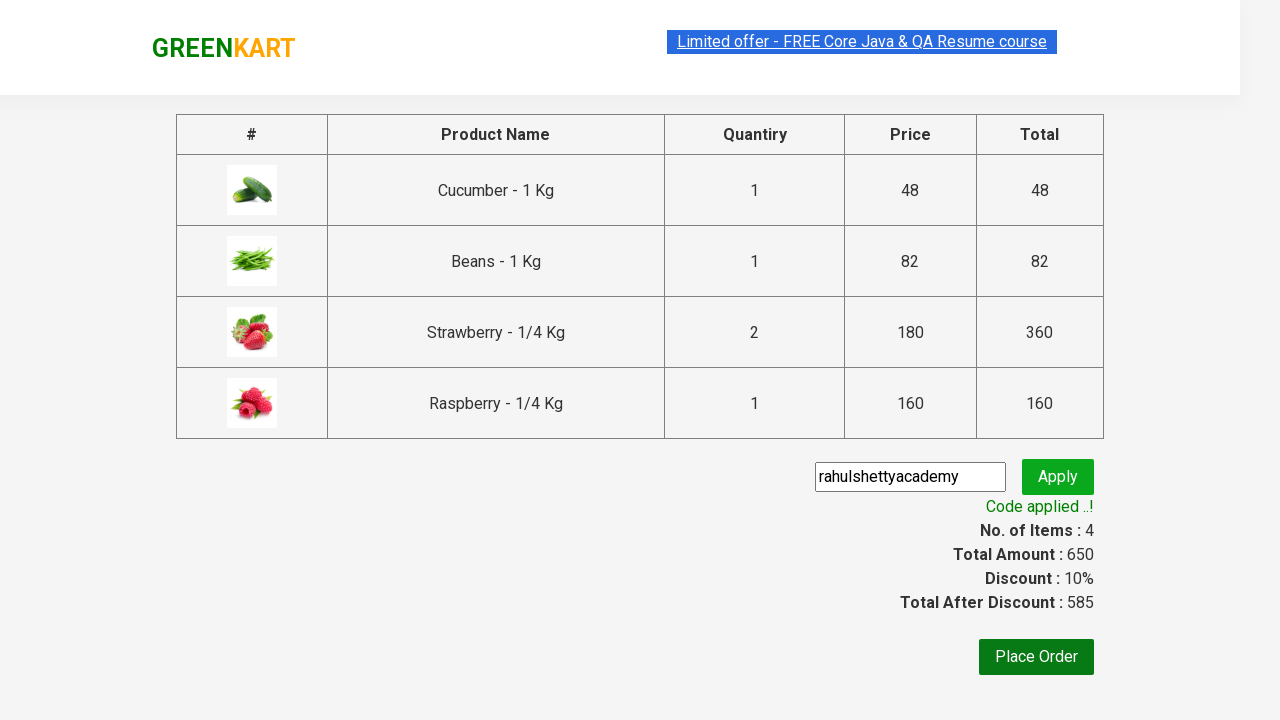

Verified discount was applied: original total (650.0) > discounted total (585.0)
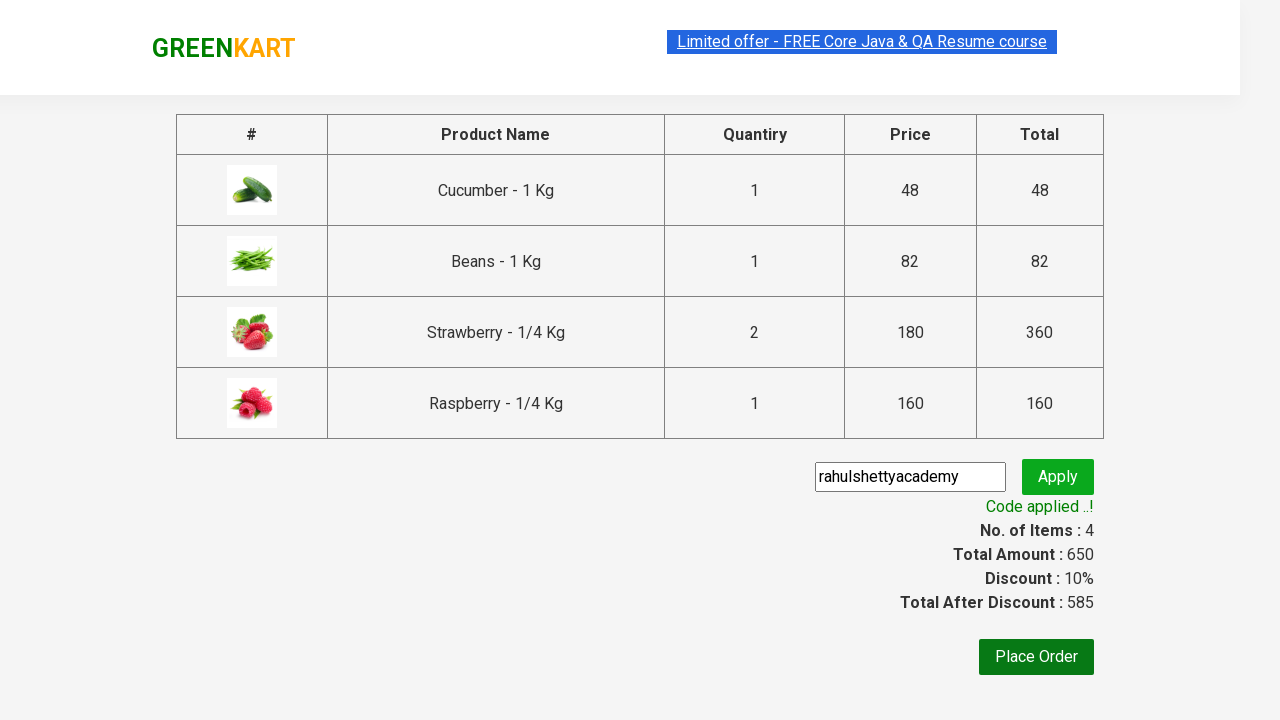

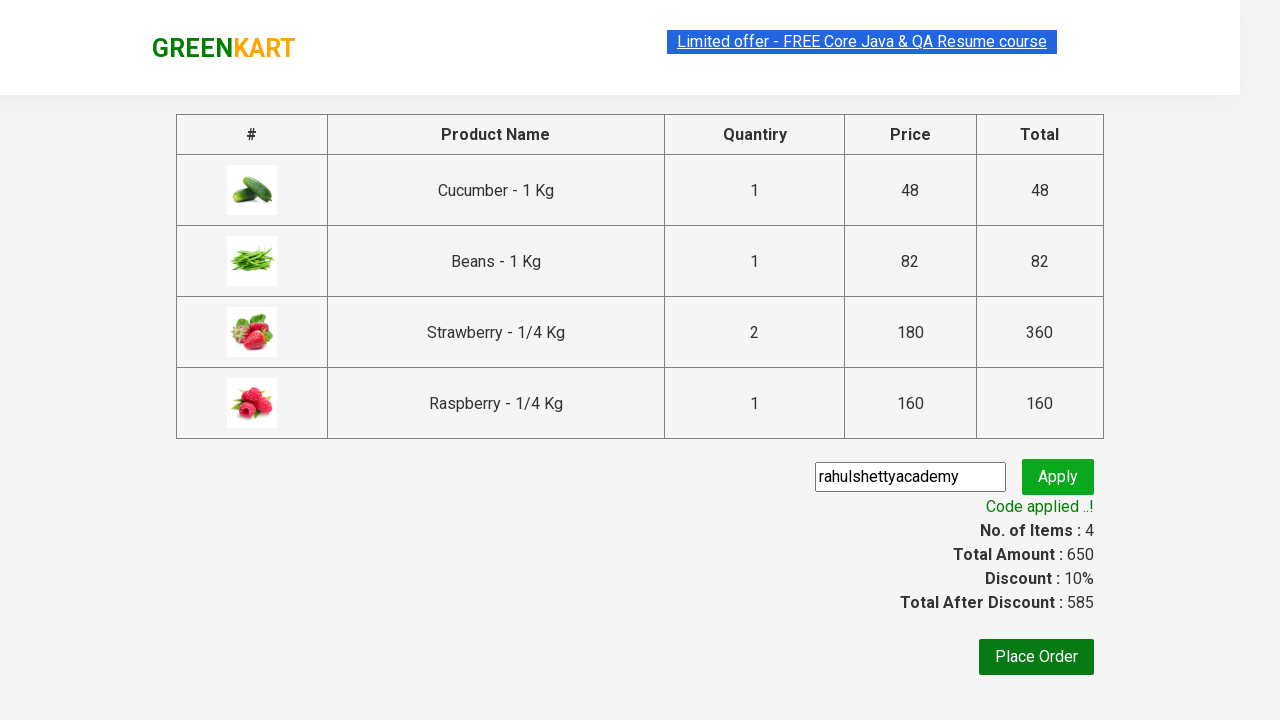